Tests explicit wait functionality by navigating to a dynamic loading page and waiting for a hidden element to become visible before reading its text content.

Starting URL: http://the-internet.herokuapp.com/dynamic_loading/1

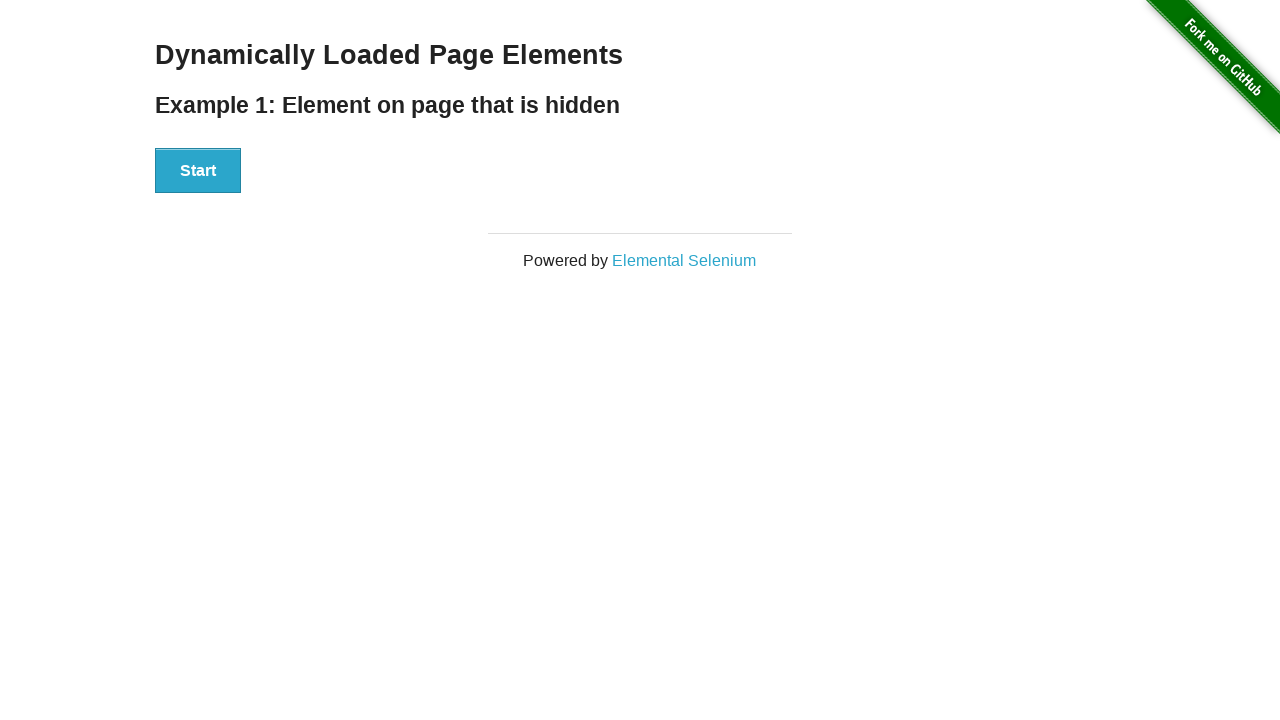

Clicked the Start button to trigger dynamic loading at (198, 171) on button
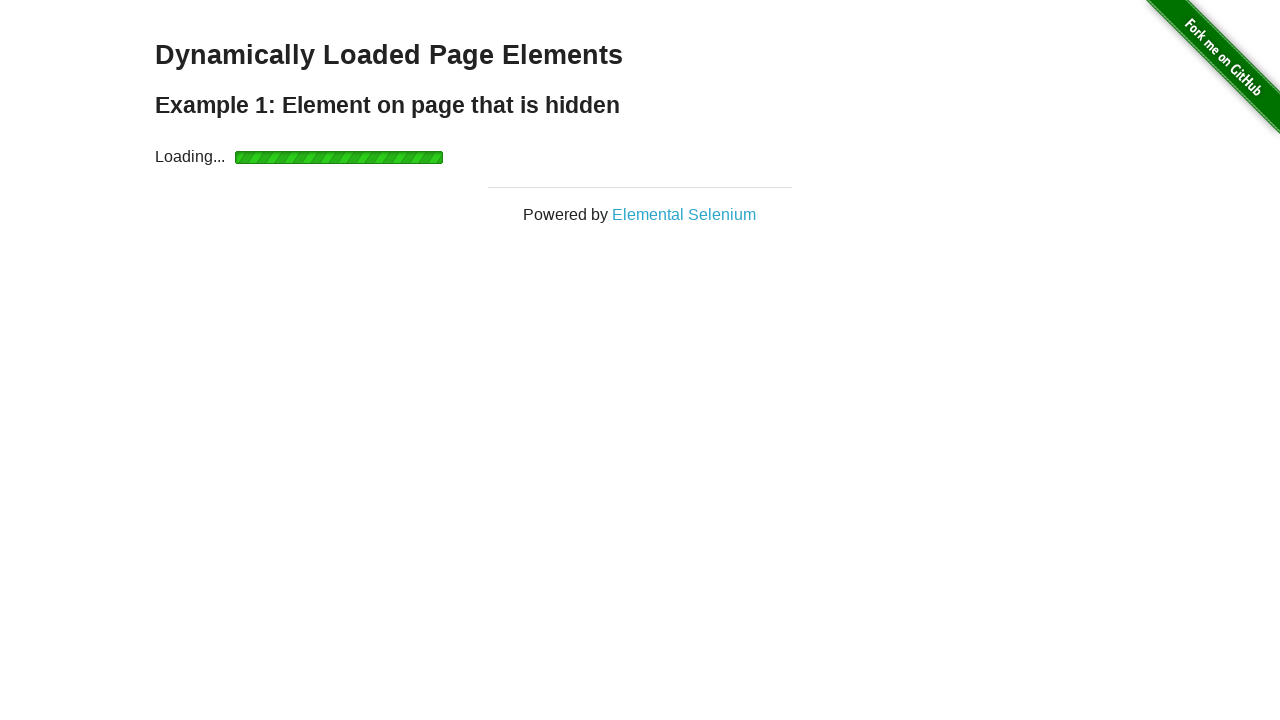

Waited for the 'Hello World' text element to become visible
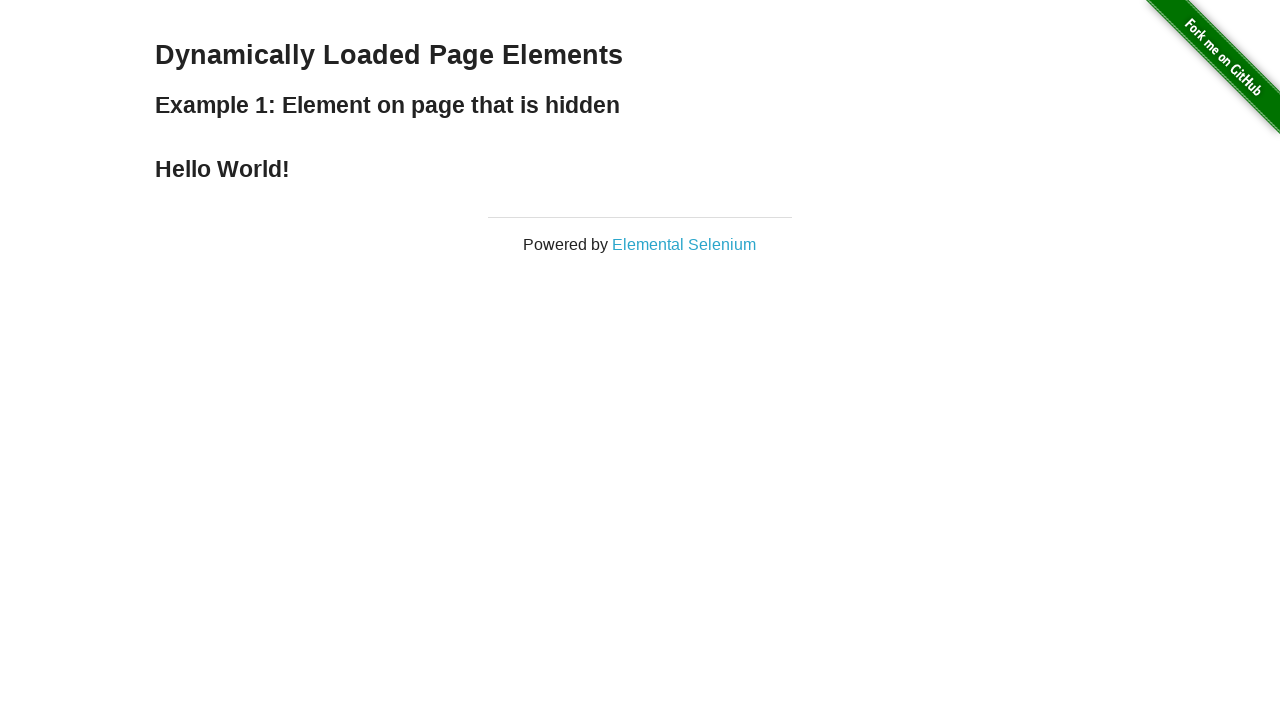

Located the 'Hello World' text element
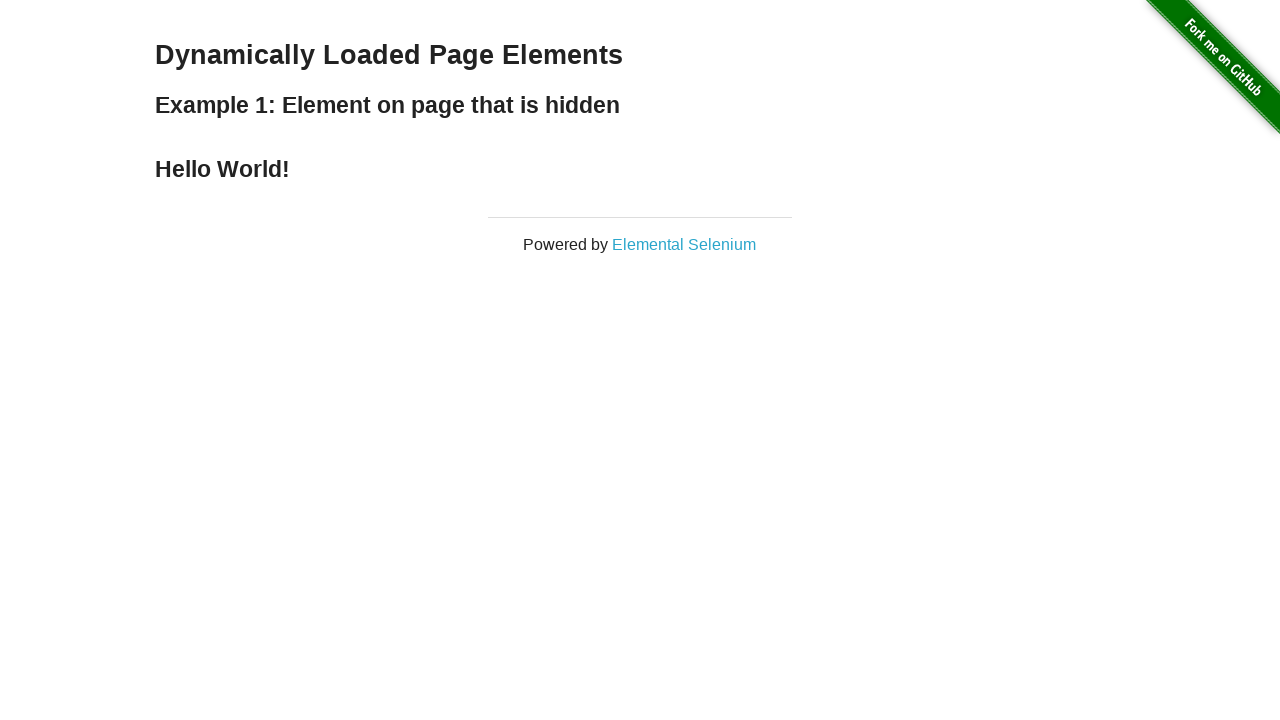

Confirmed the 'Hello World' text element is visible
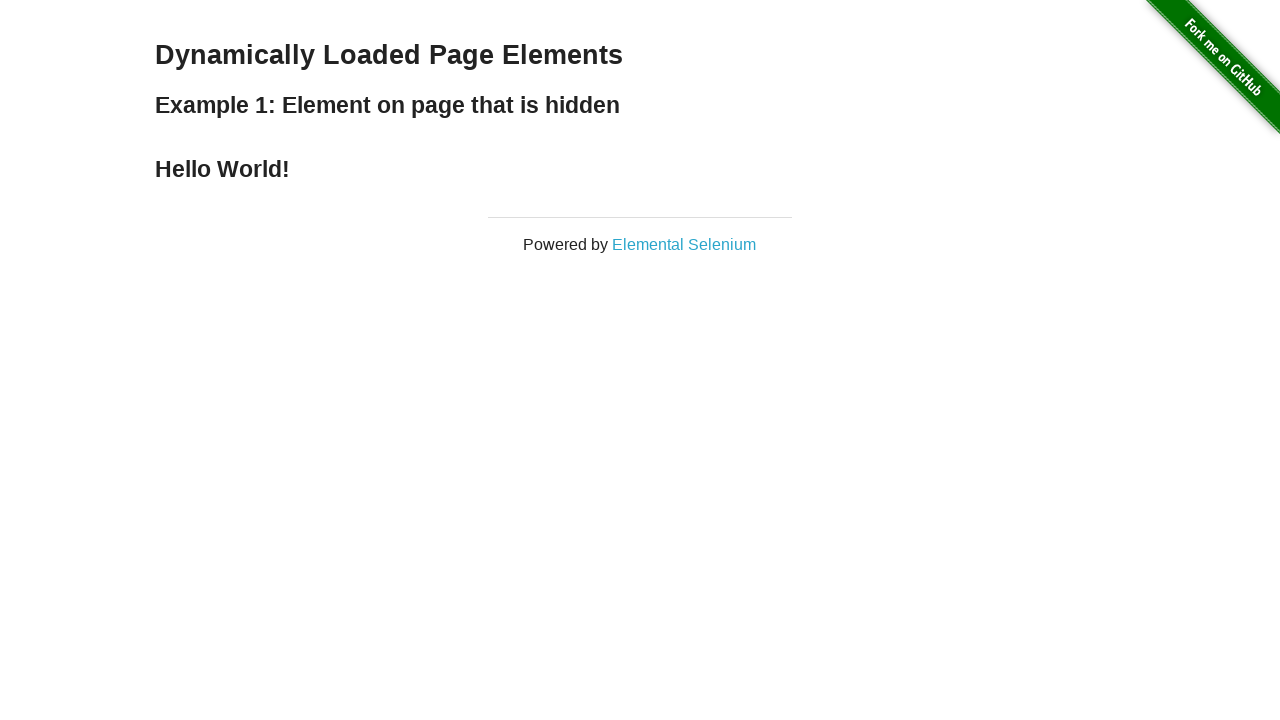

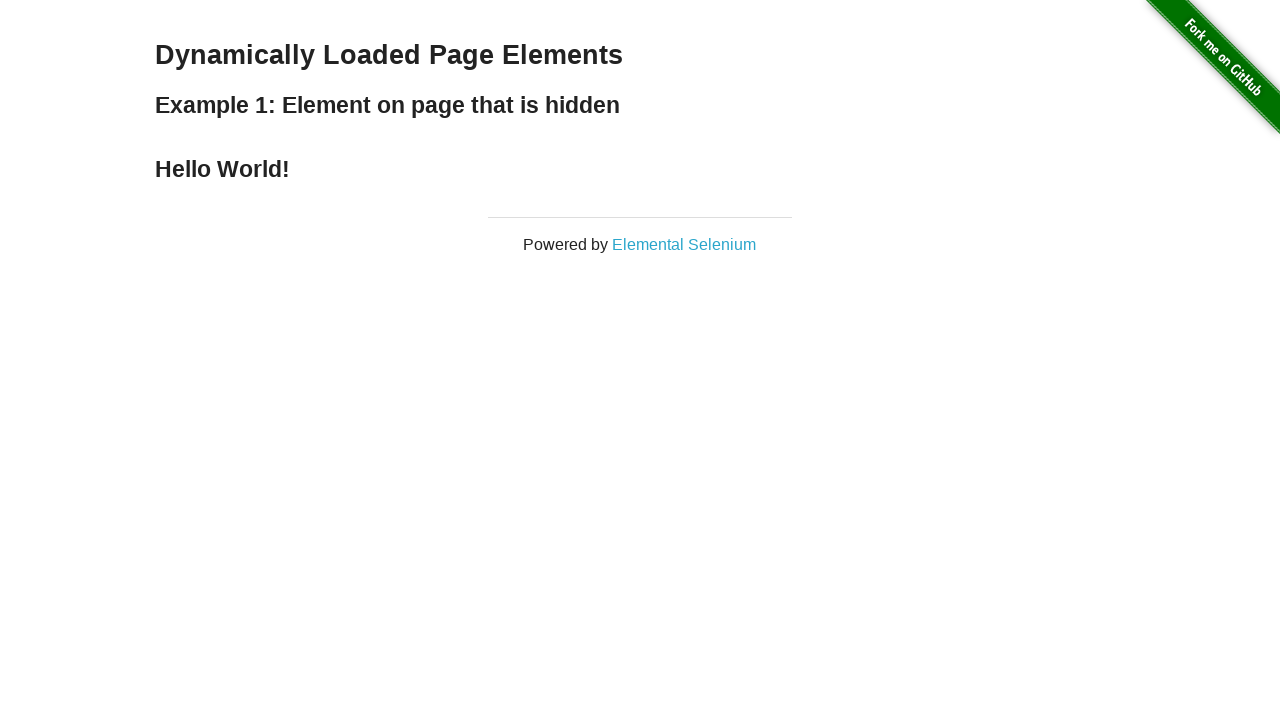